Navigates to the automatize.netlify.app website

Starting URL: https://automatize.netlify.app

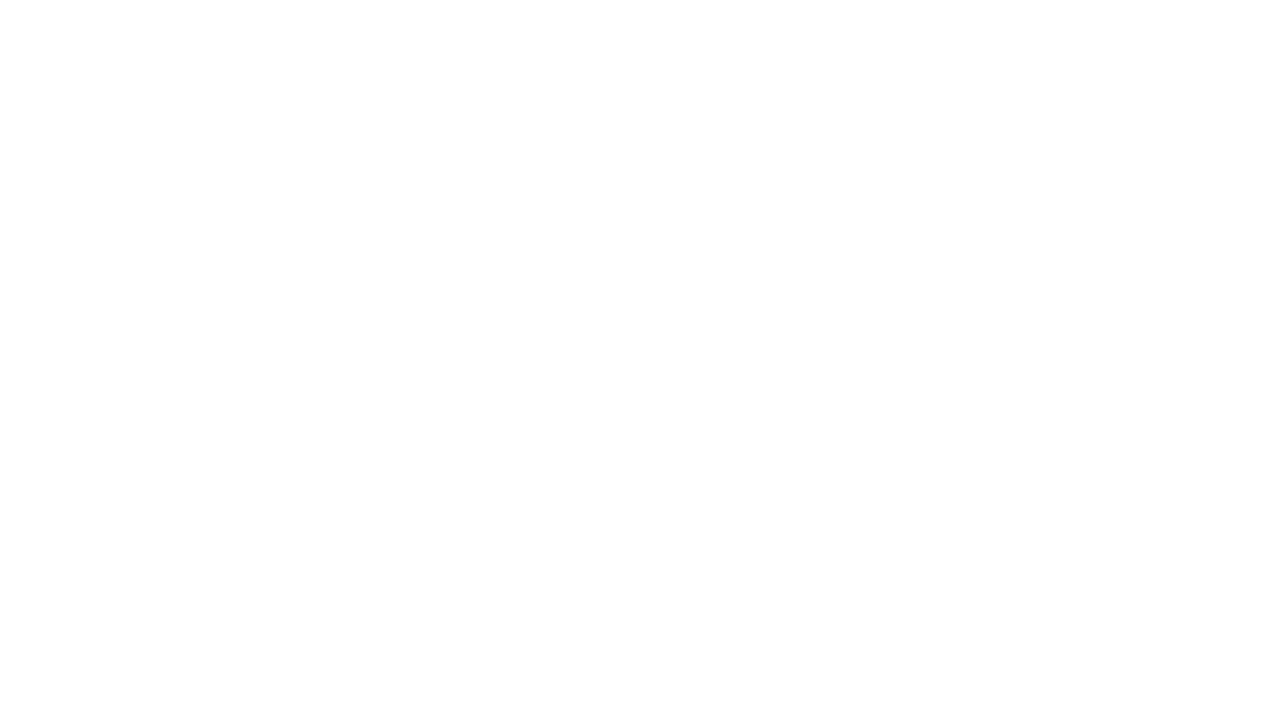

Navigated to automatize.netlify.app website
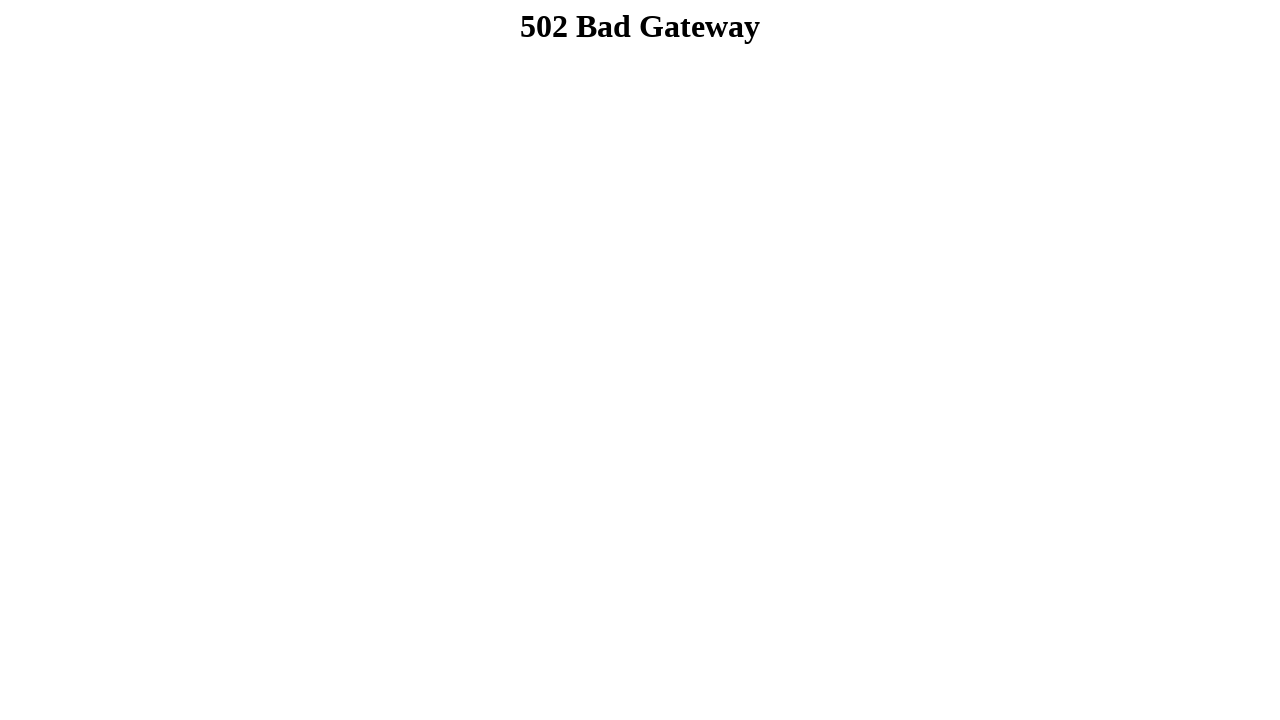

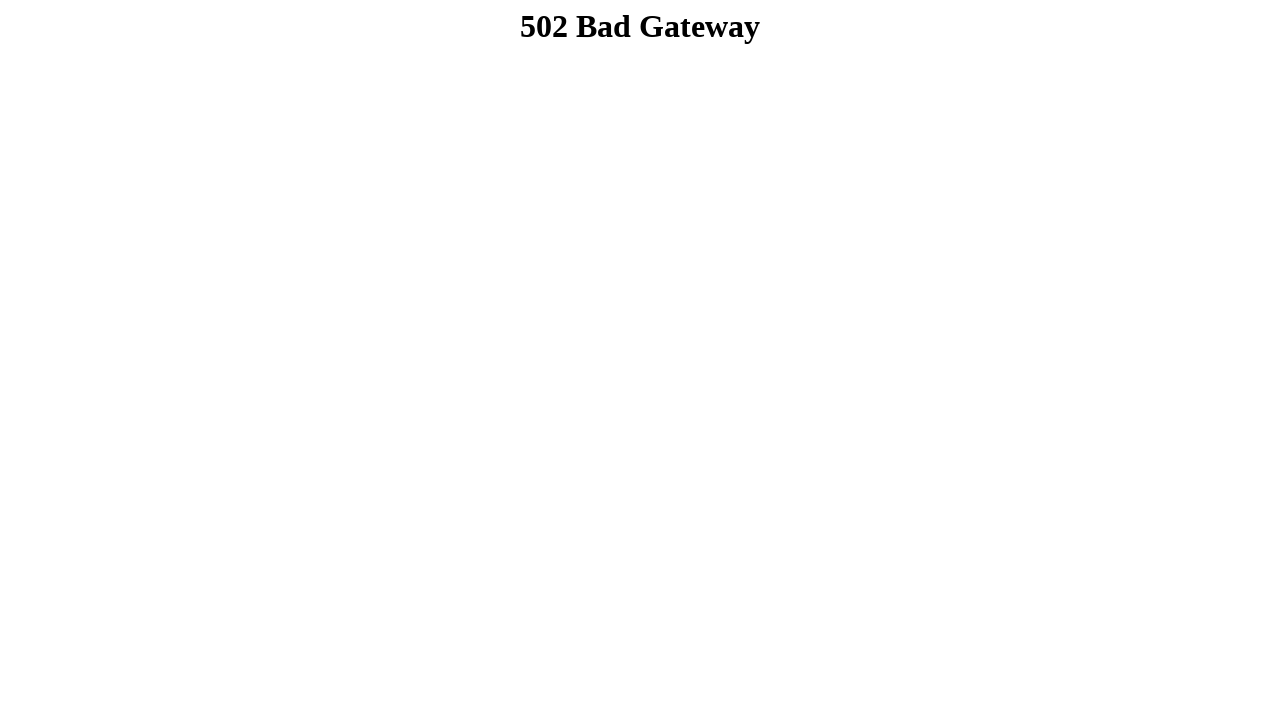